Validates that the username and password input fields are visible on the OrangeHRM login page (Firefox variant)

Starting URL: https://opensource-demo.orangehrmlive.com/web/index.php/auth/login

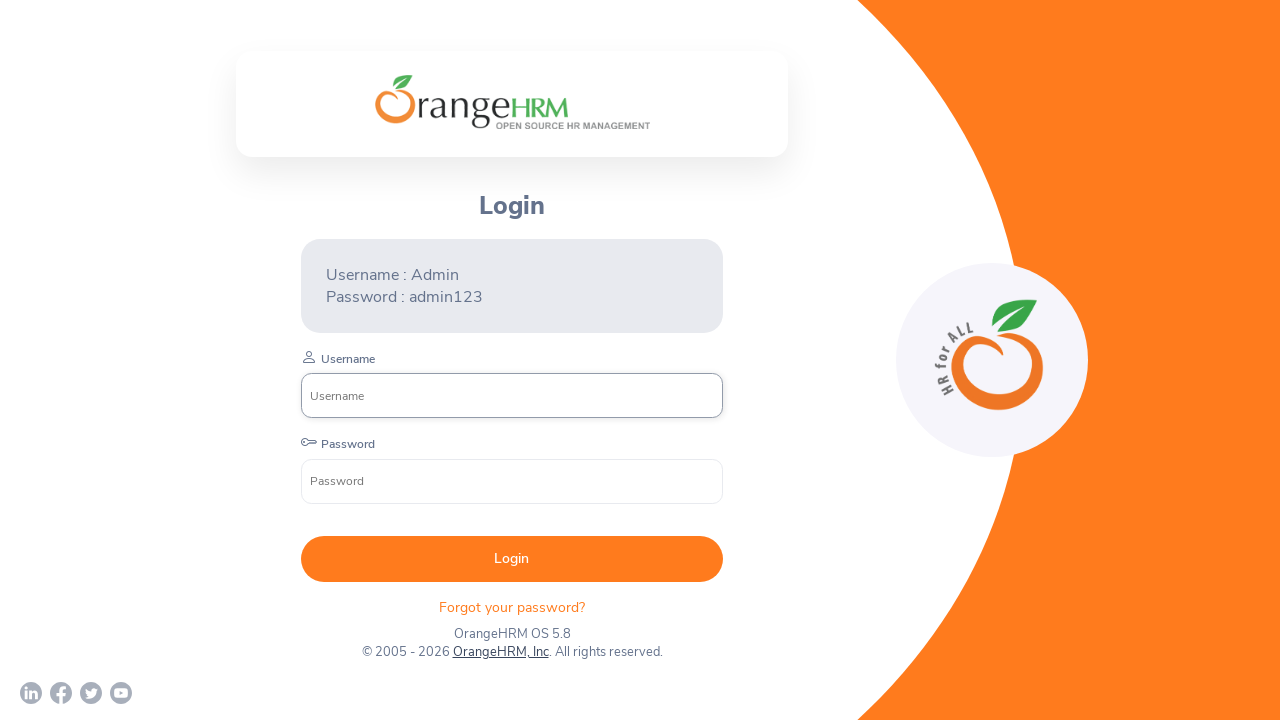

Verified username input field is visible on OrangeHRM login page
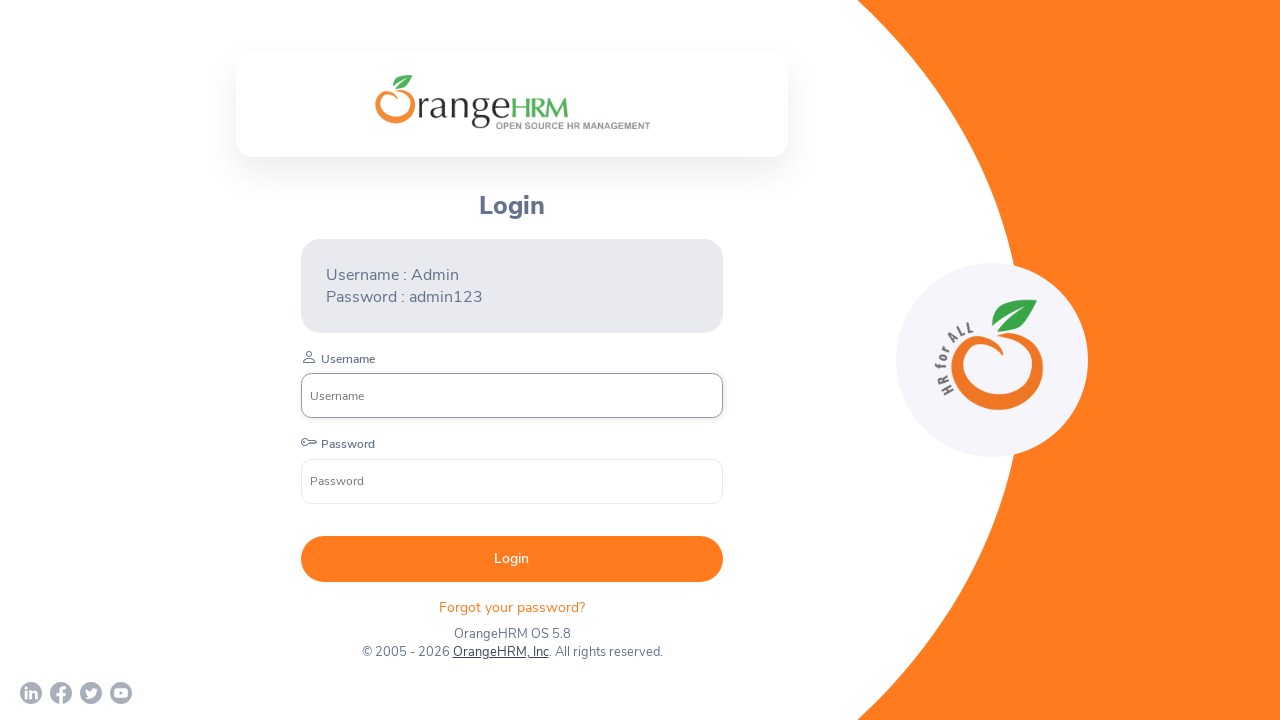

Verified password input field is visible on OrangeHRM login page
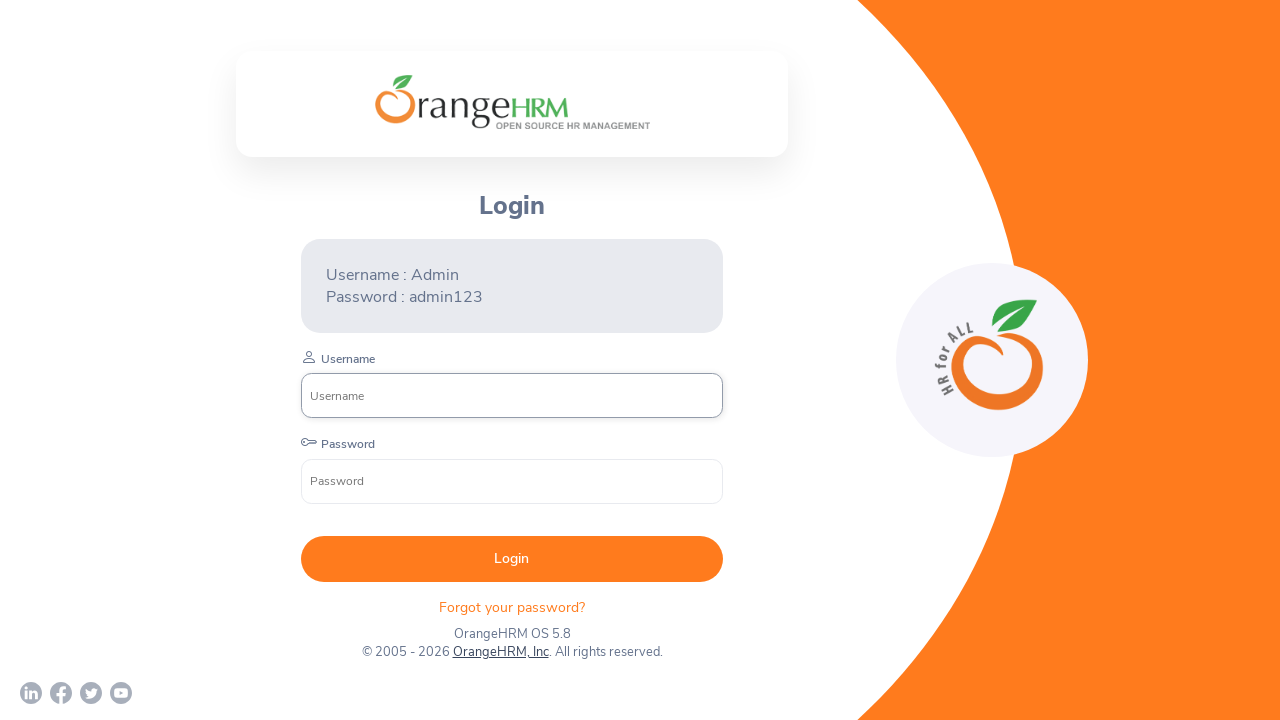

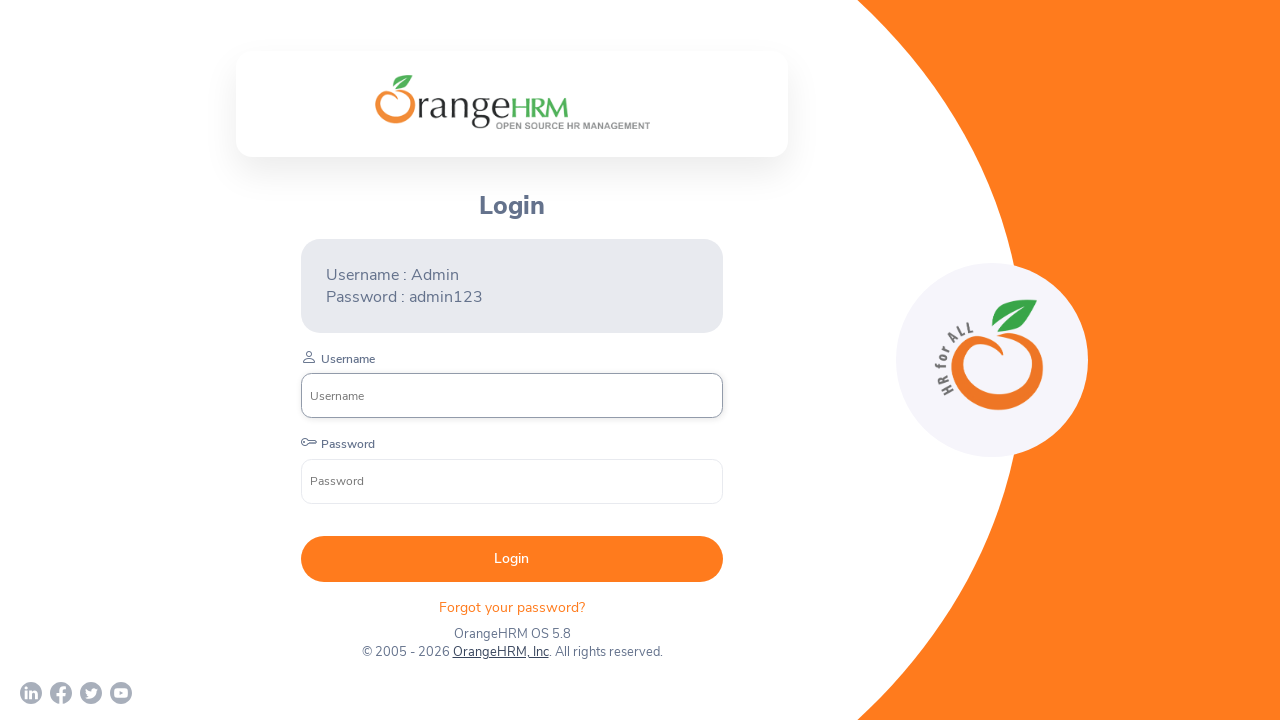